Tests checkbox interaction by locating two checkboxes and clicking each one if it is not already selected.

Starting URL: https://the-internet.herokuapp.com/checkboxes

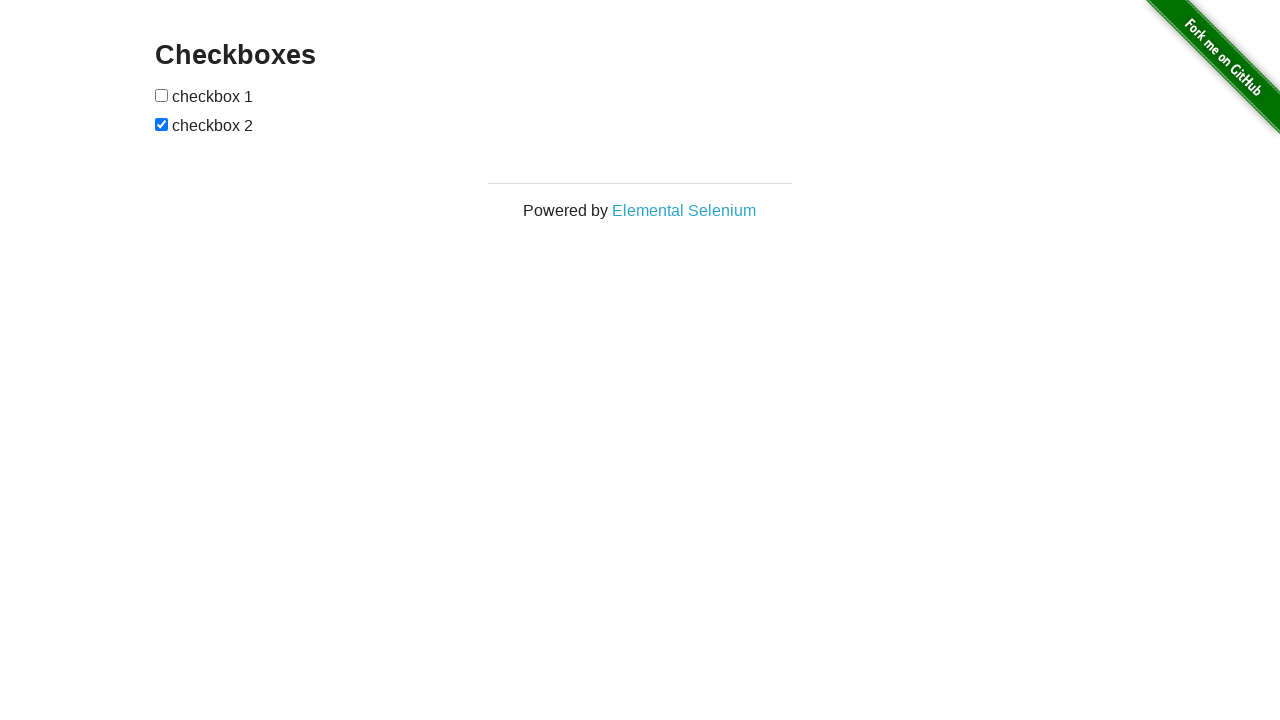

Navigated to checkboxes page
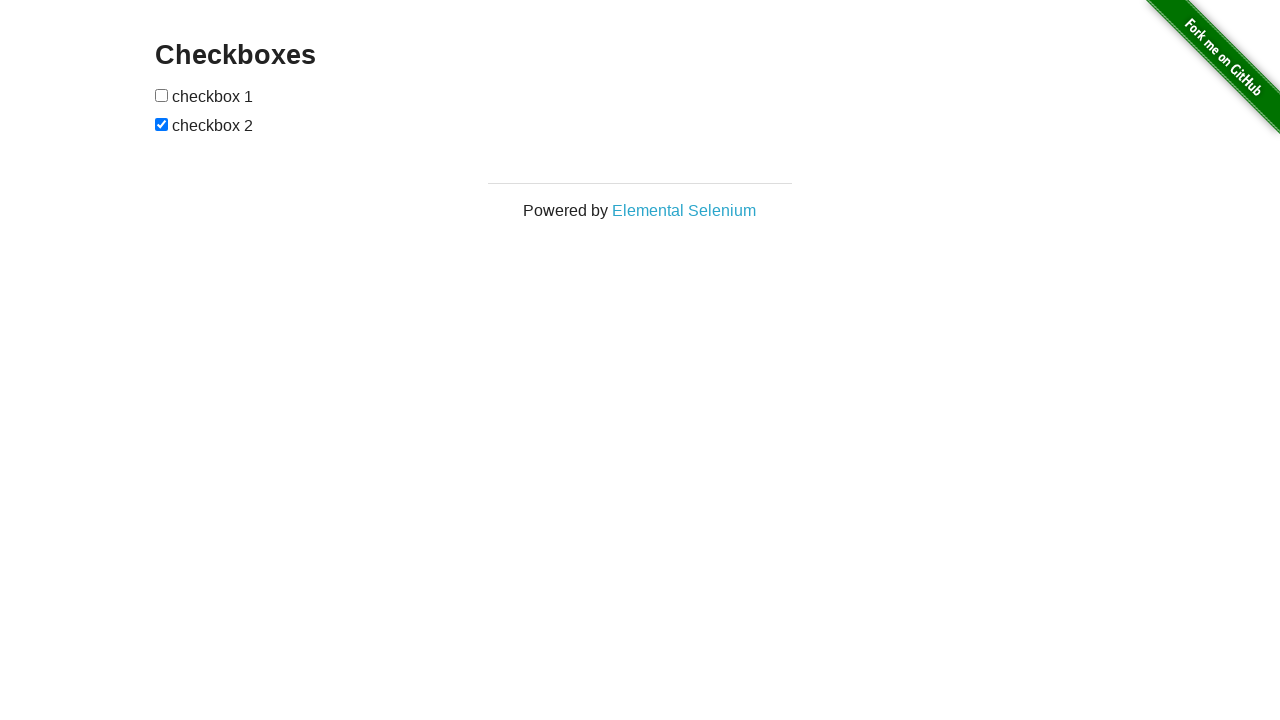

Located first checkbox
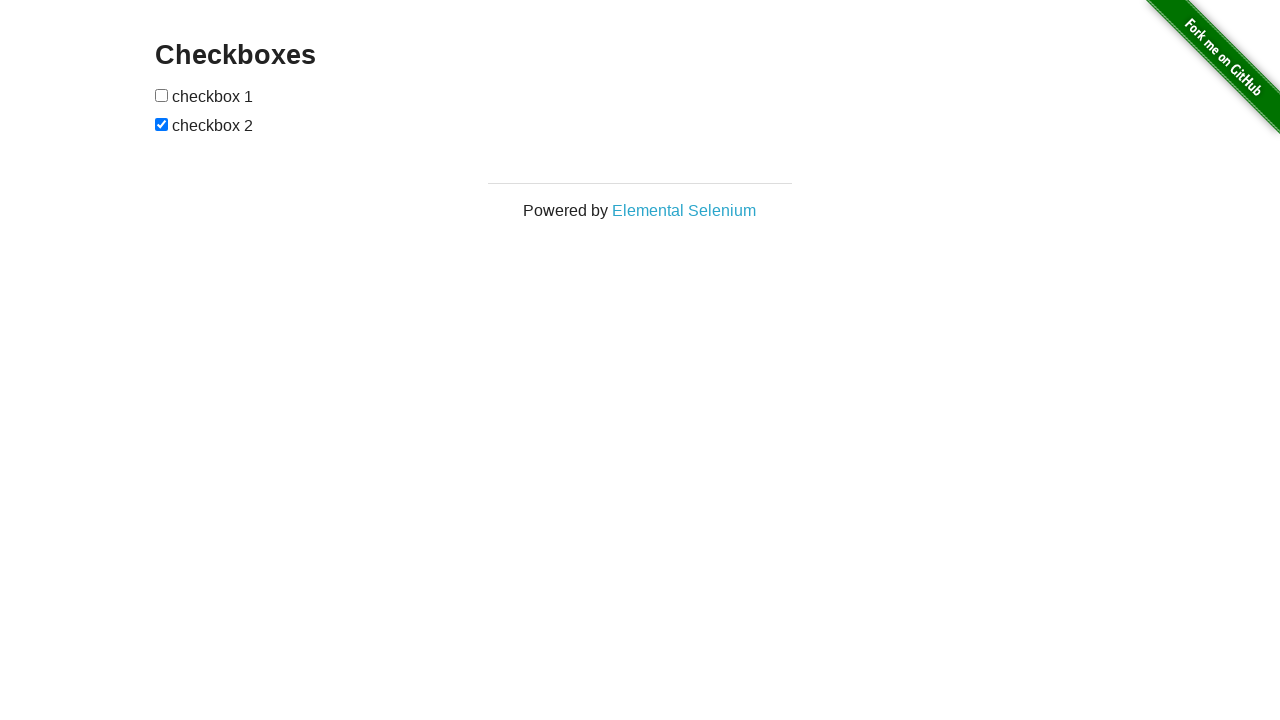

Checked if first checkbox is selected
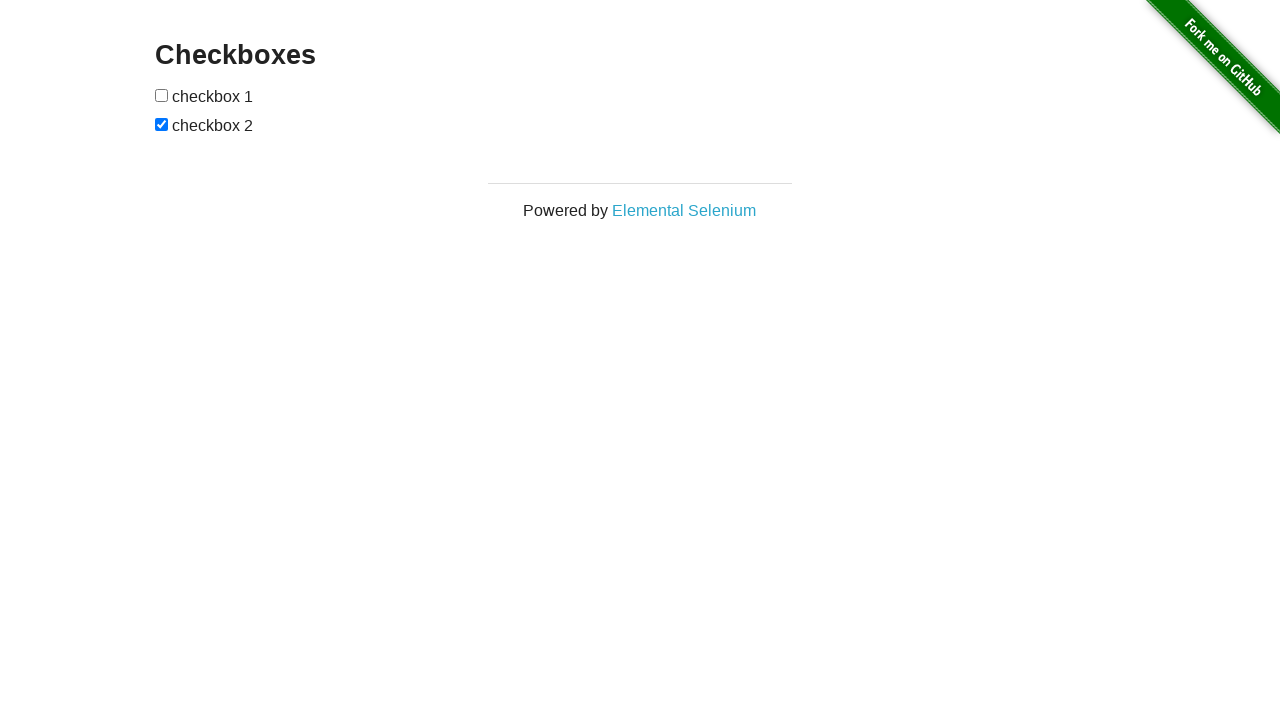

Clicked first checkbox to select it at (162, 95) on (//input[@type='checkbox'])[1]
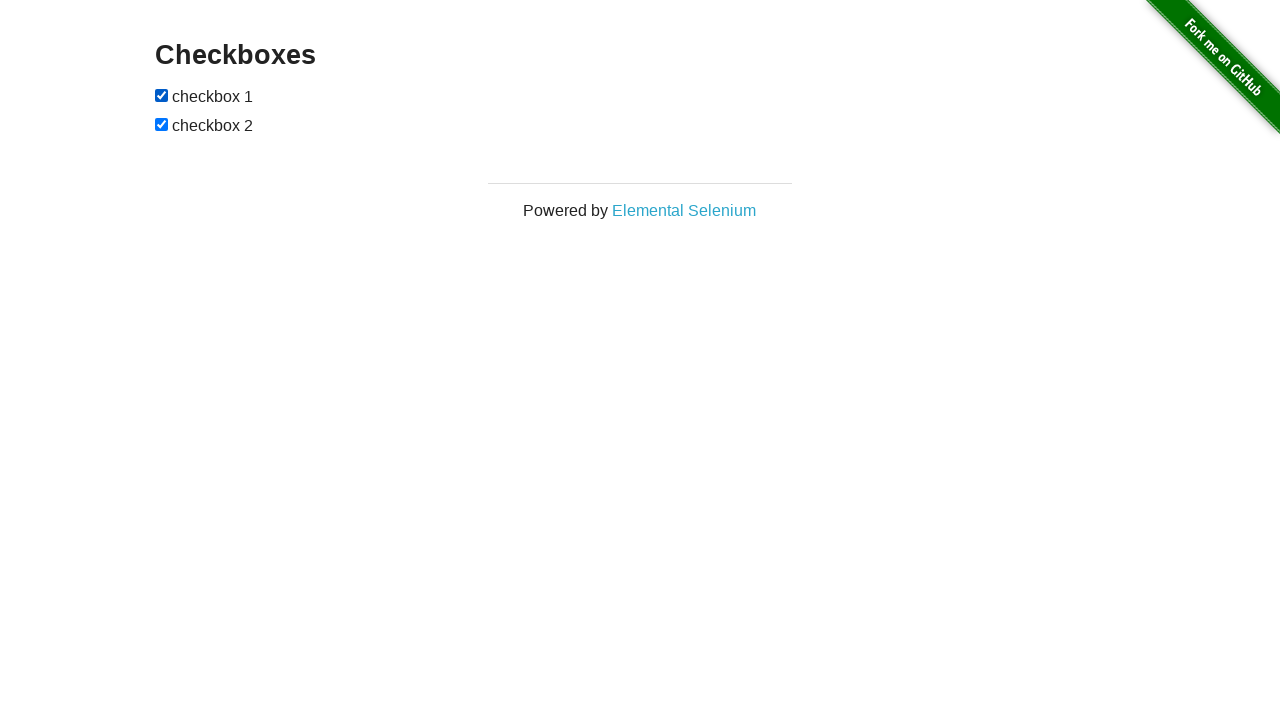

Located second checkbox
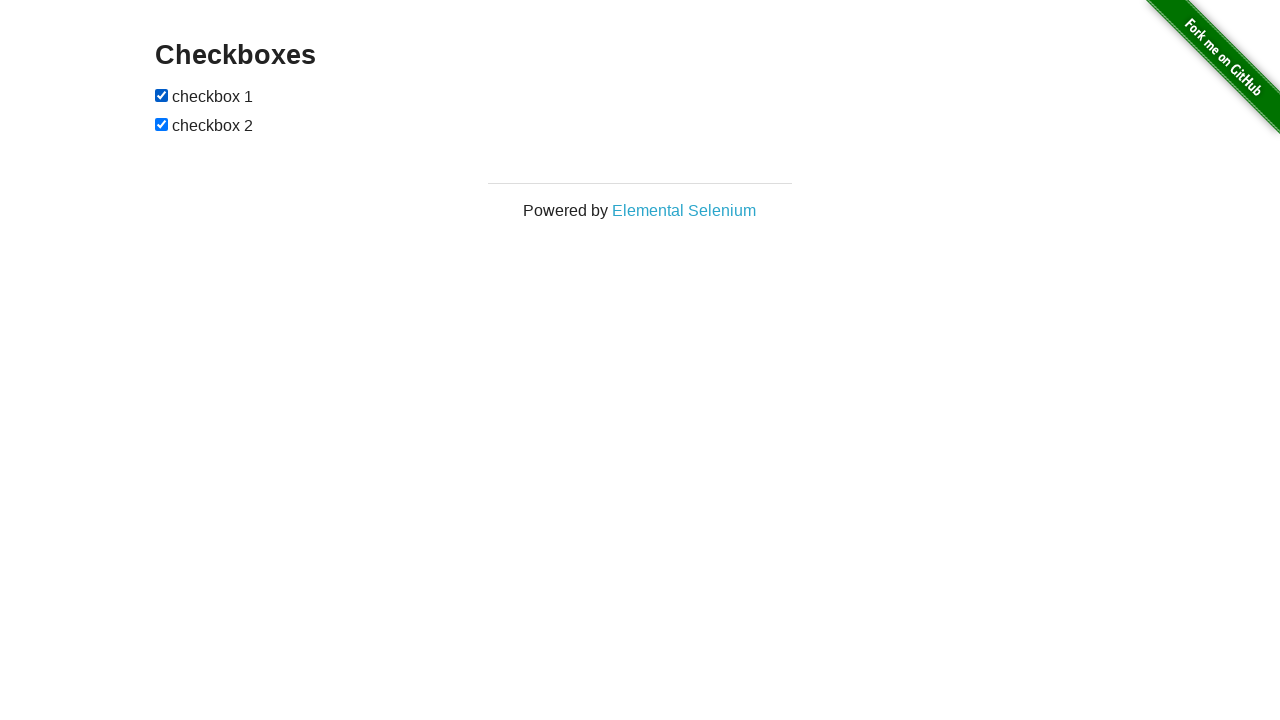

Second checkbox is already selected
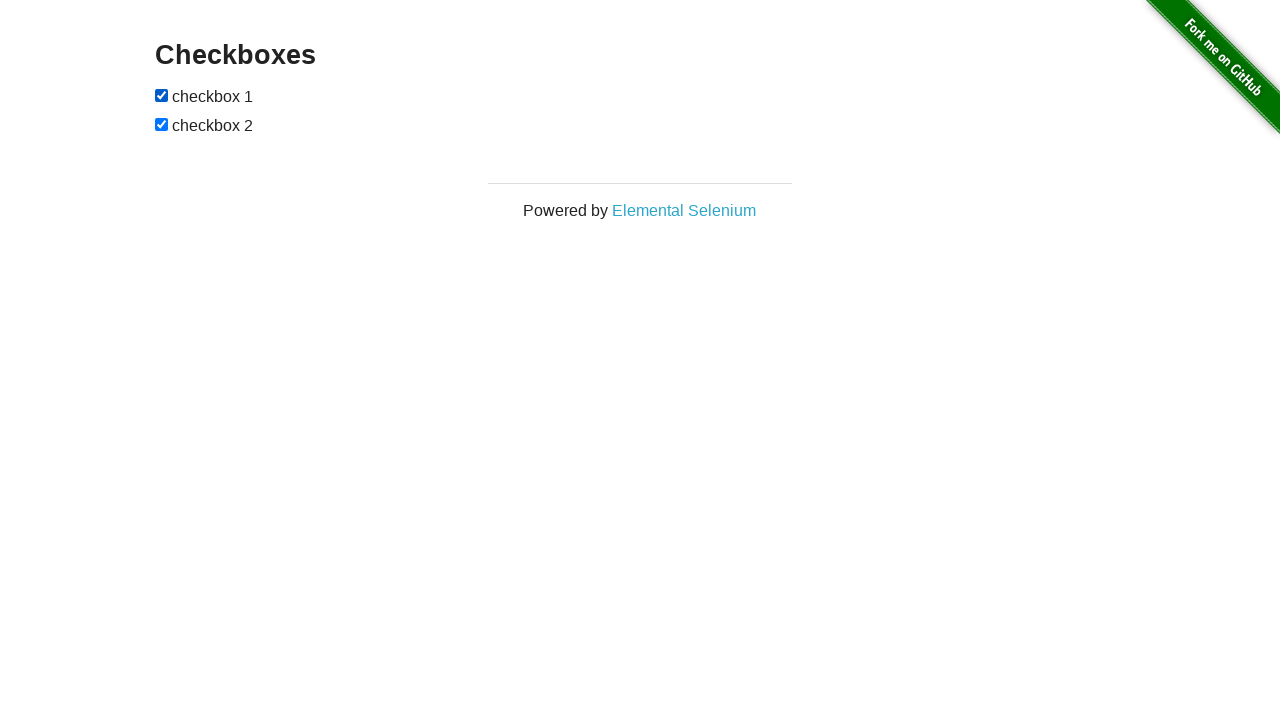

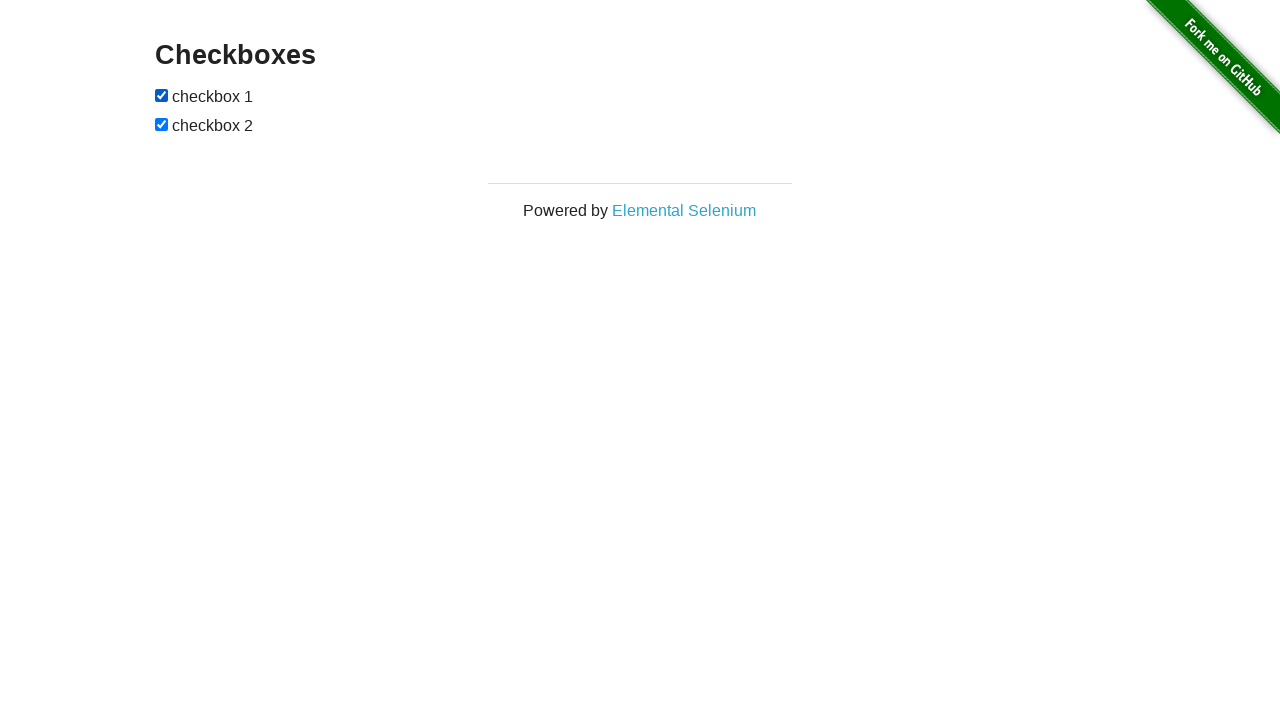